Tests the user registration form on DemoQA by filling in first name, last name, username, and password fields, then clicking the register button.

Starting URL: https://demoqa.com/register

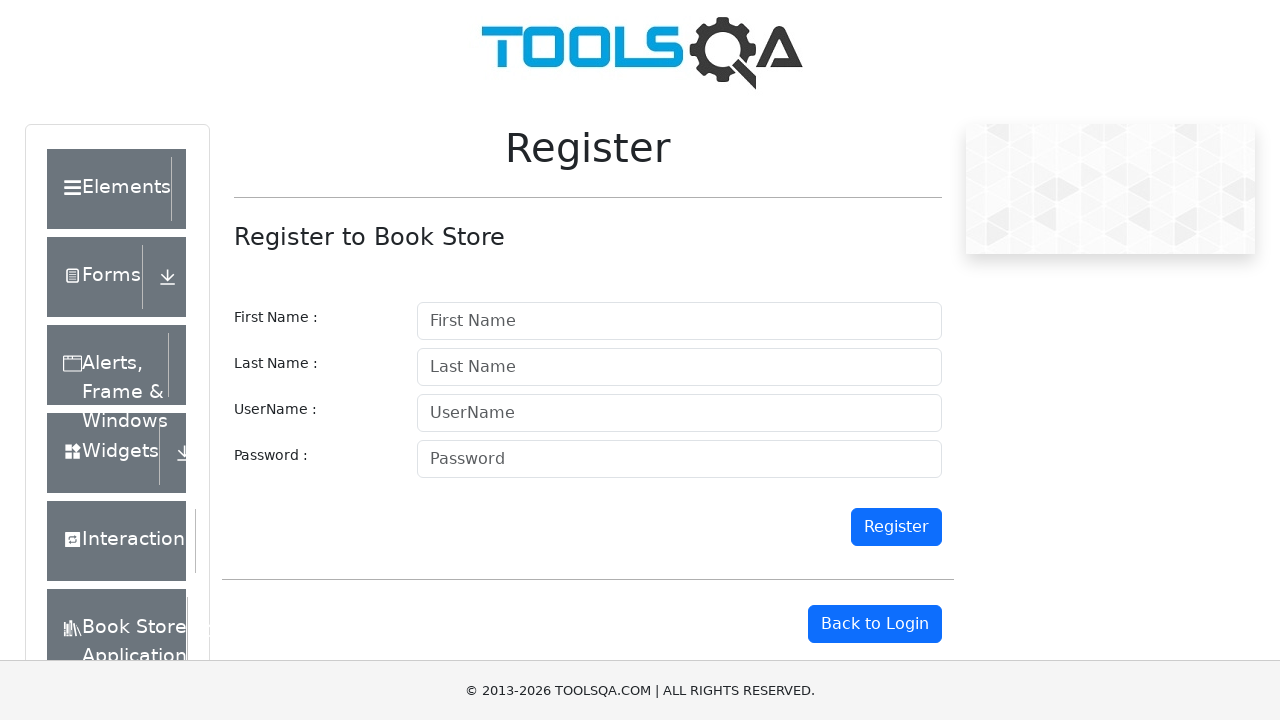

Filled first name field with 'Mahendras' on #firstname
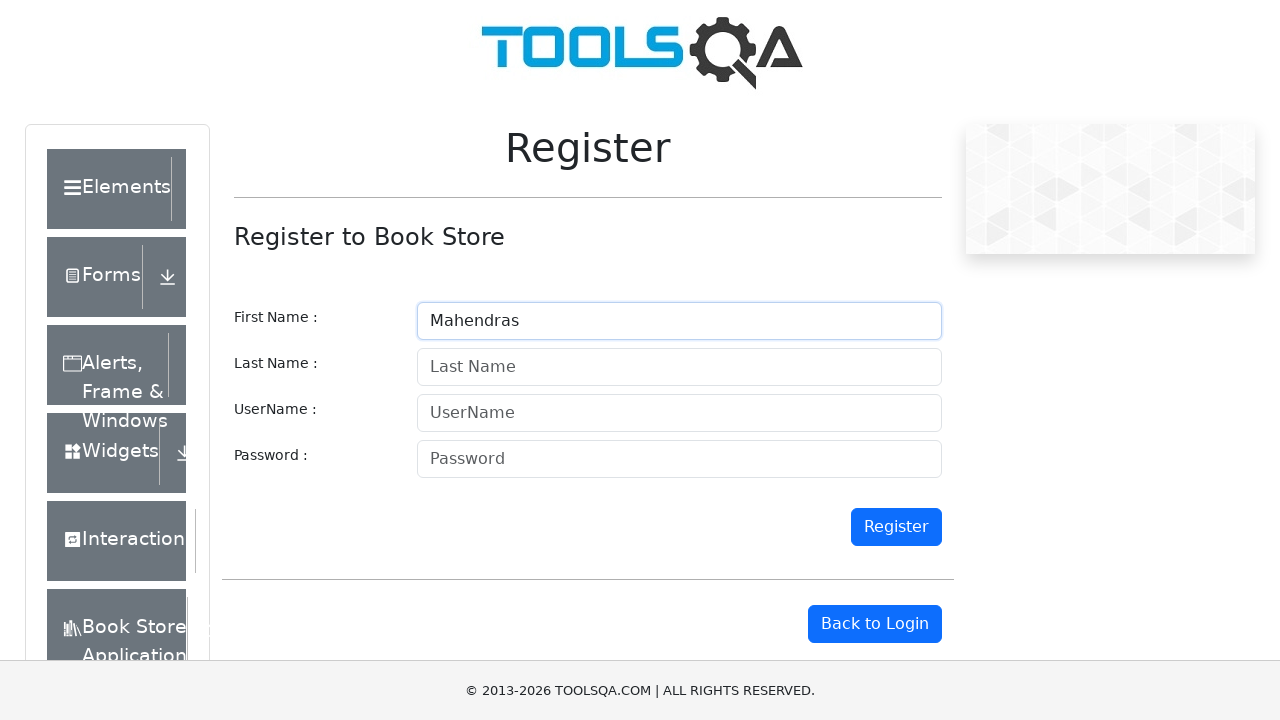

Filled last name field with 'Battas' on #lastname
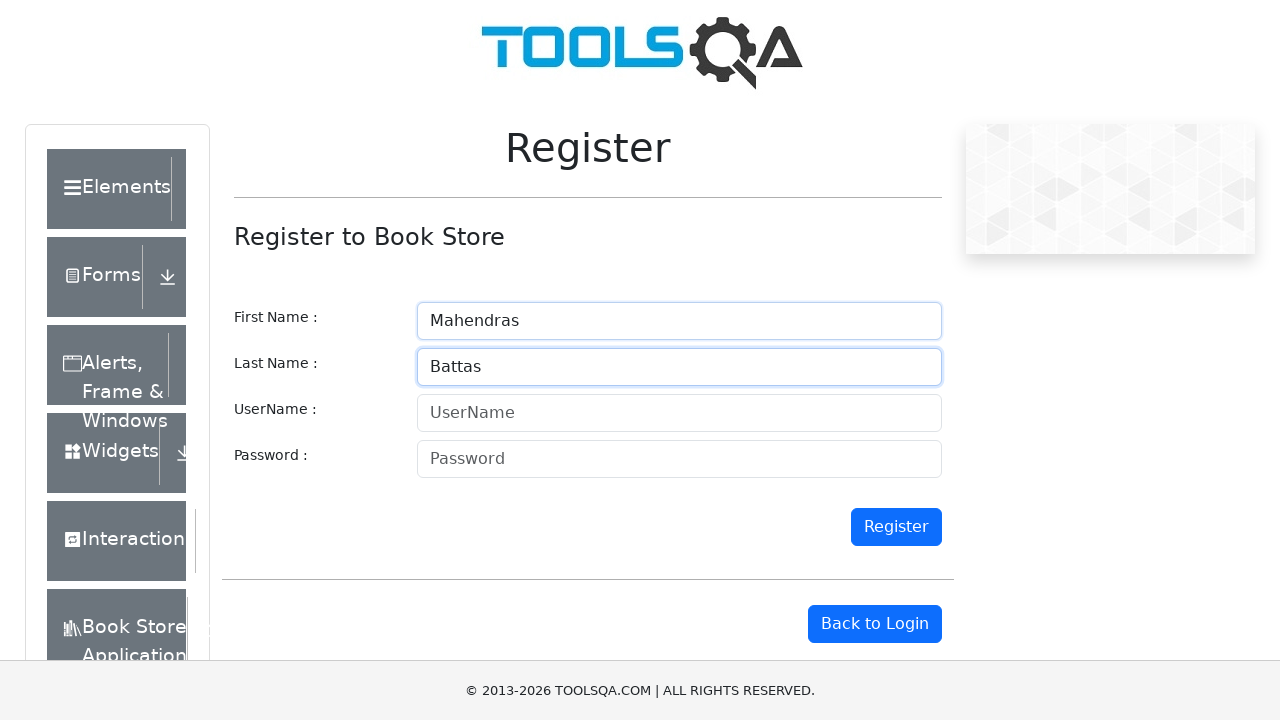

Filled username field with 'BattaMahendras' on #userName
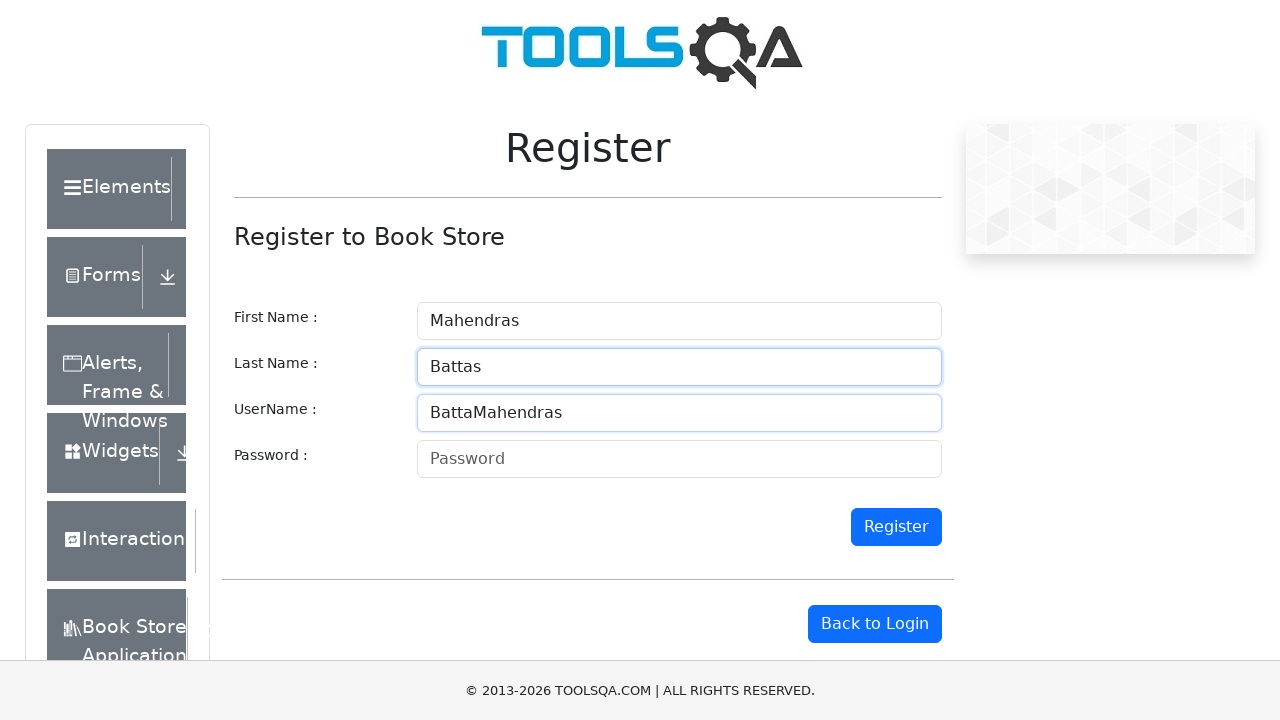

Filled password field with 'BattaMahendra@1' on #password
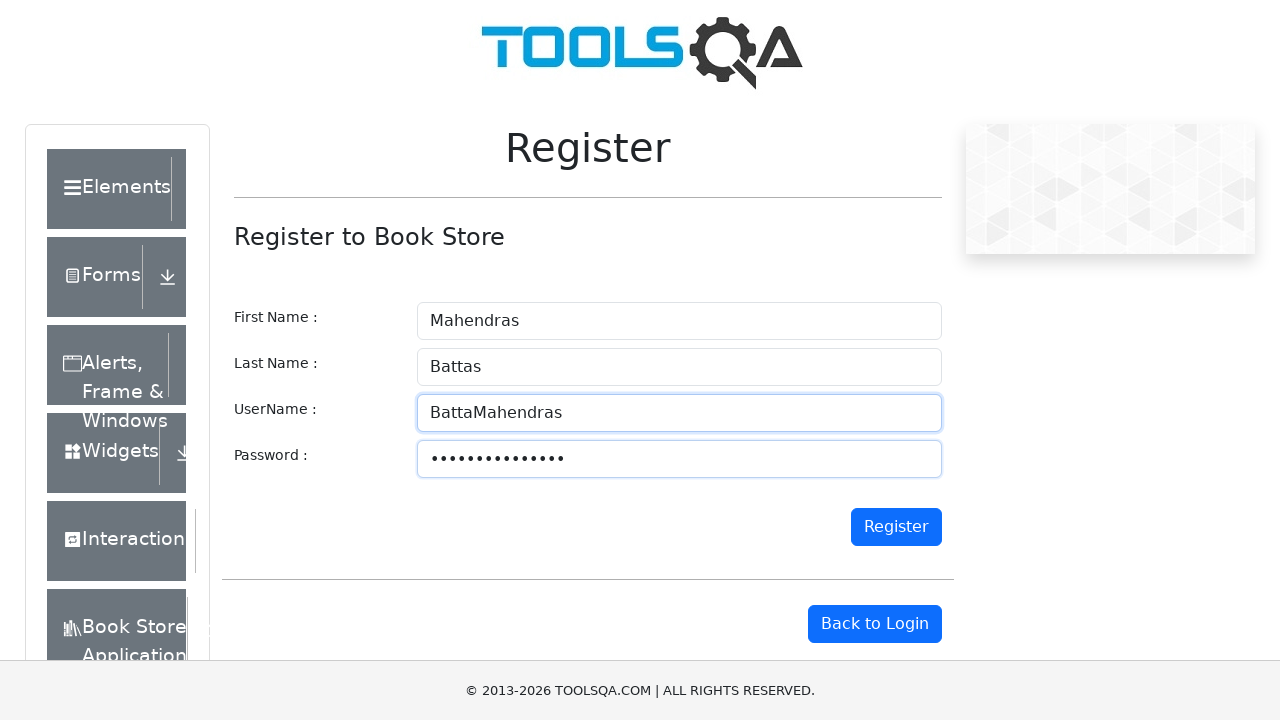

Clicked register button to submit the registration form at (896, 527) on #register
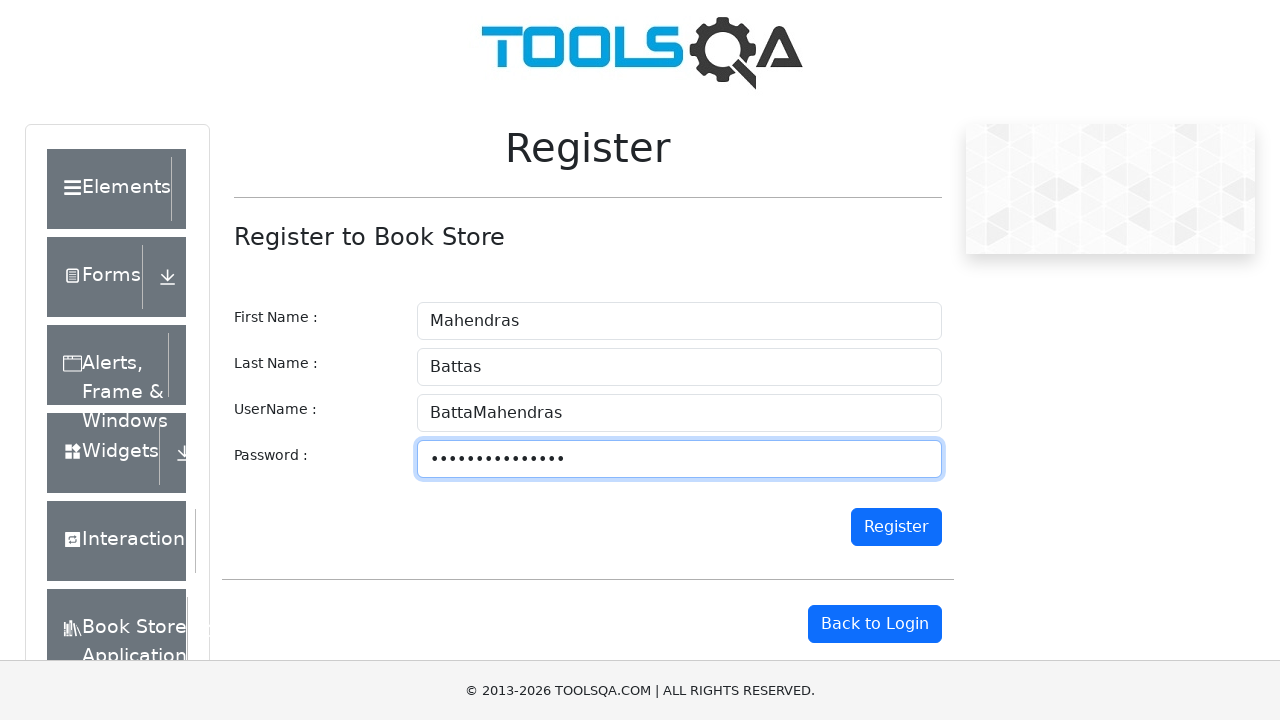

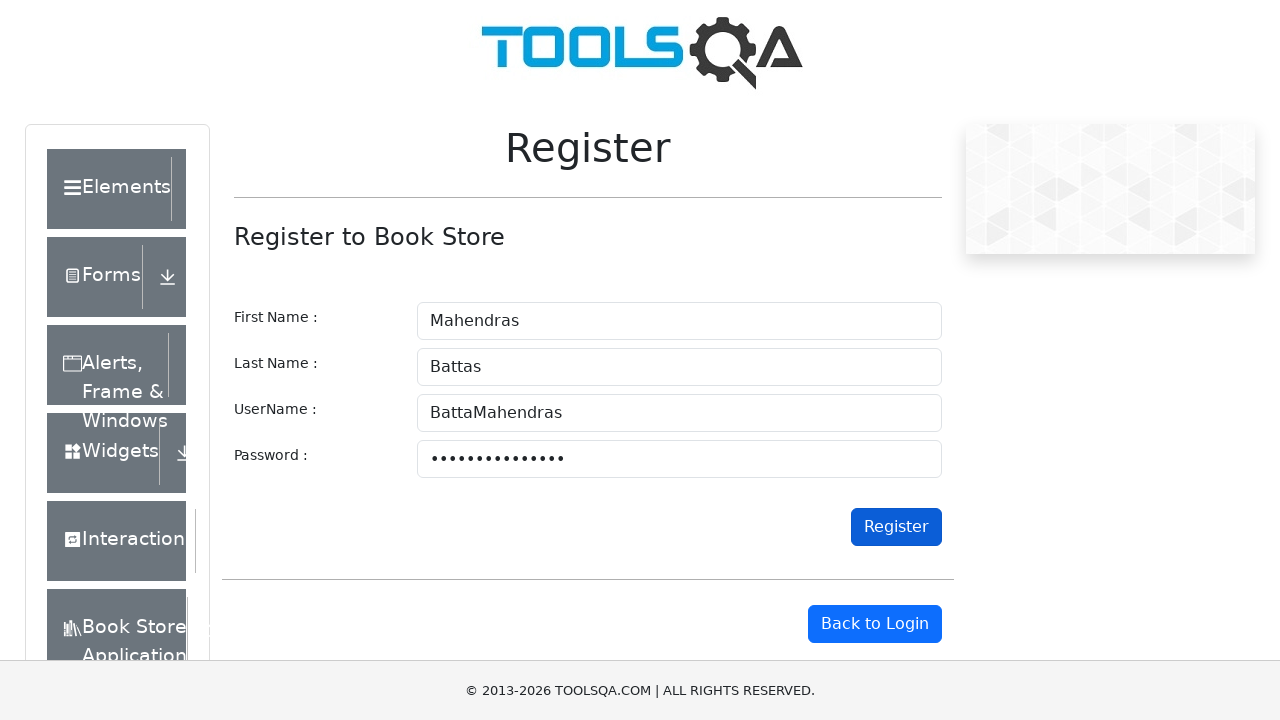